Navigates to the Radio Button section, clicks "Yes" and verifies result, then clicks "Impressive" and verifies result, and confirms "No" button is disabled

Starting URL: https://demoqa.com

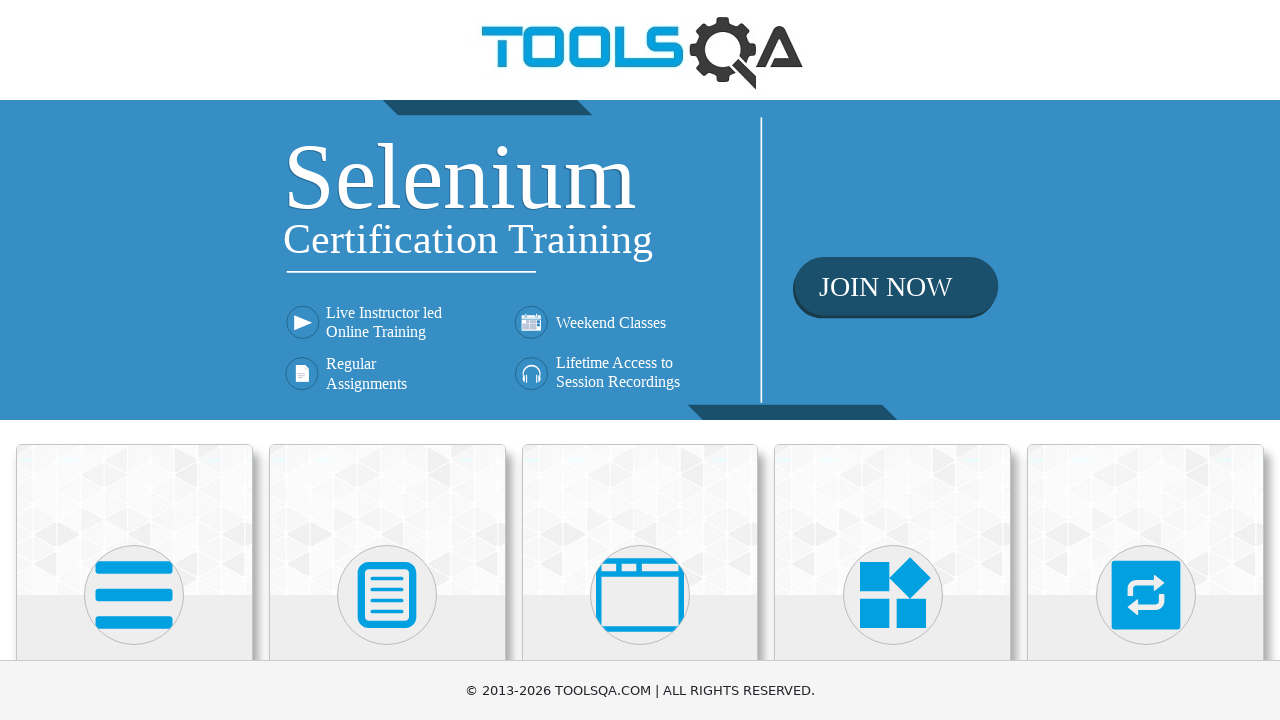

Clicked on 'Elements' card on main page at (134, 360) on text=Elements
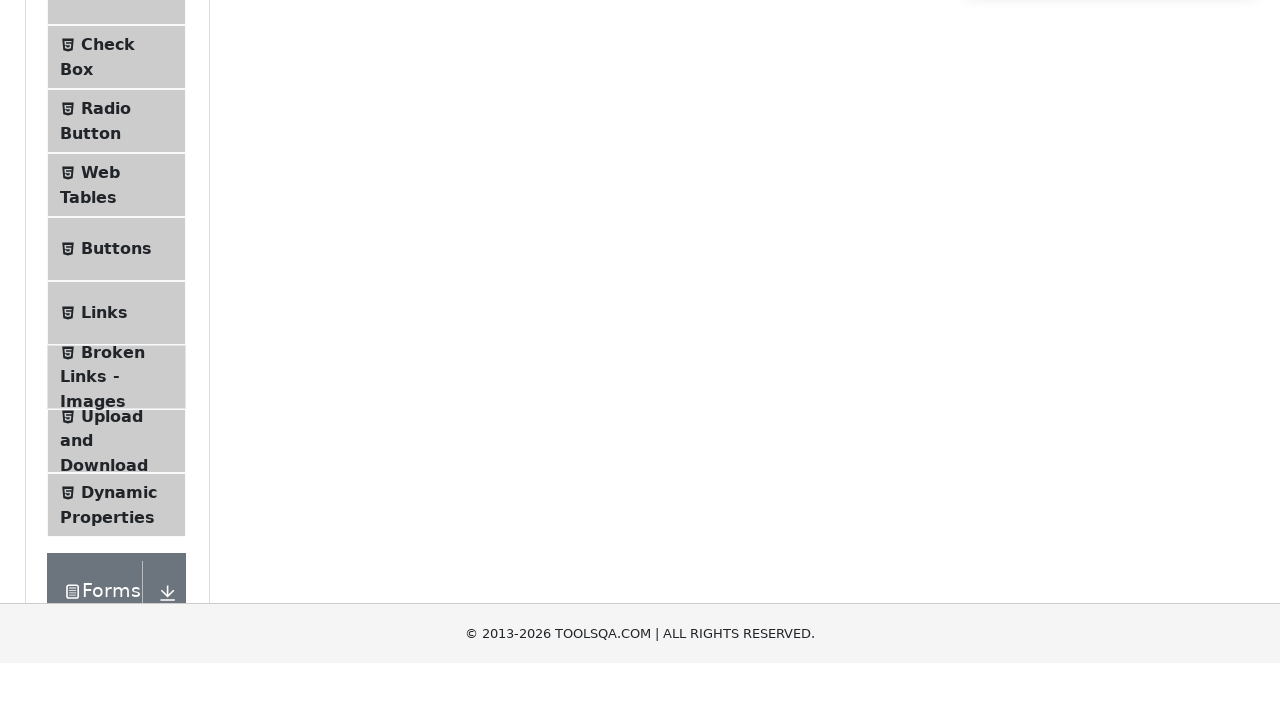

Clicked on 'Radio Button' in the navigation menu at (106, 376) on text=Radio Button
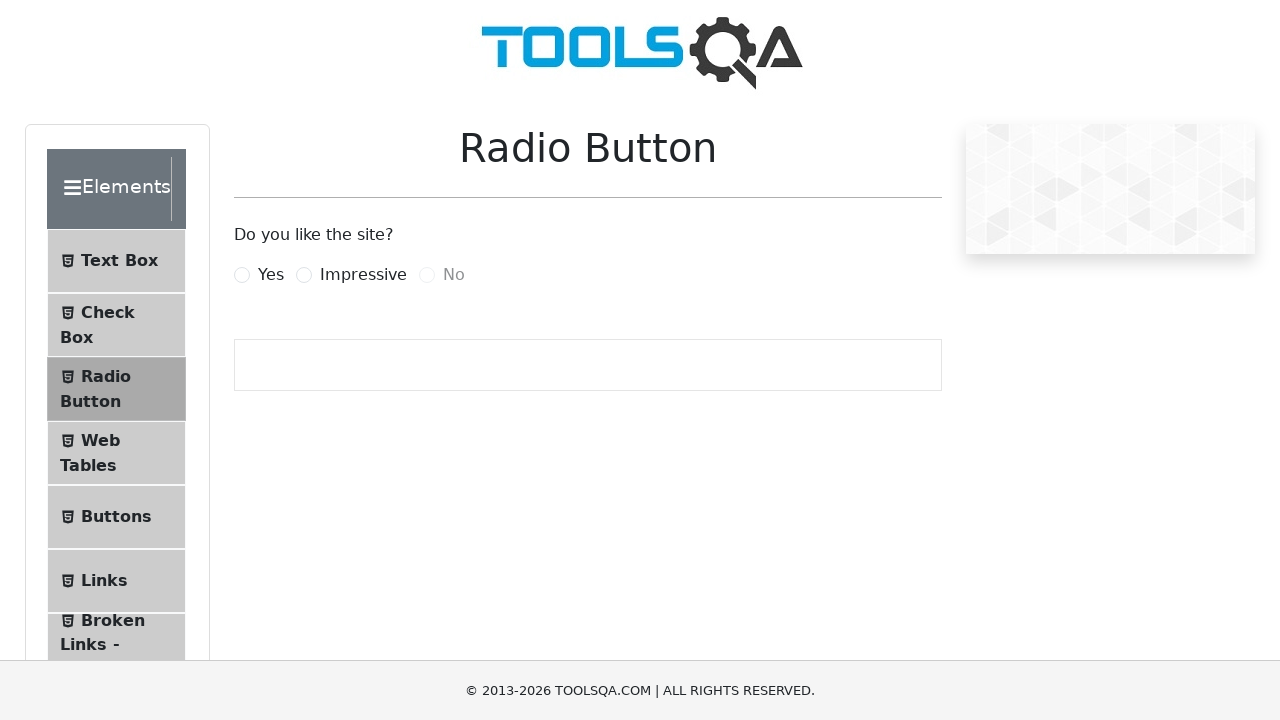

Clicked the 'Yes' radio button at (271, 275) on label[for='yesRadio']
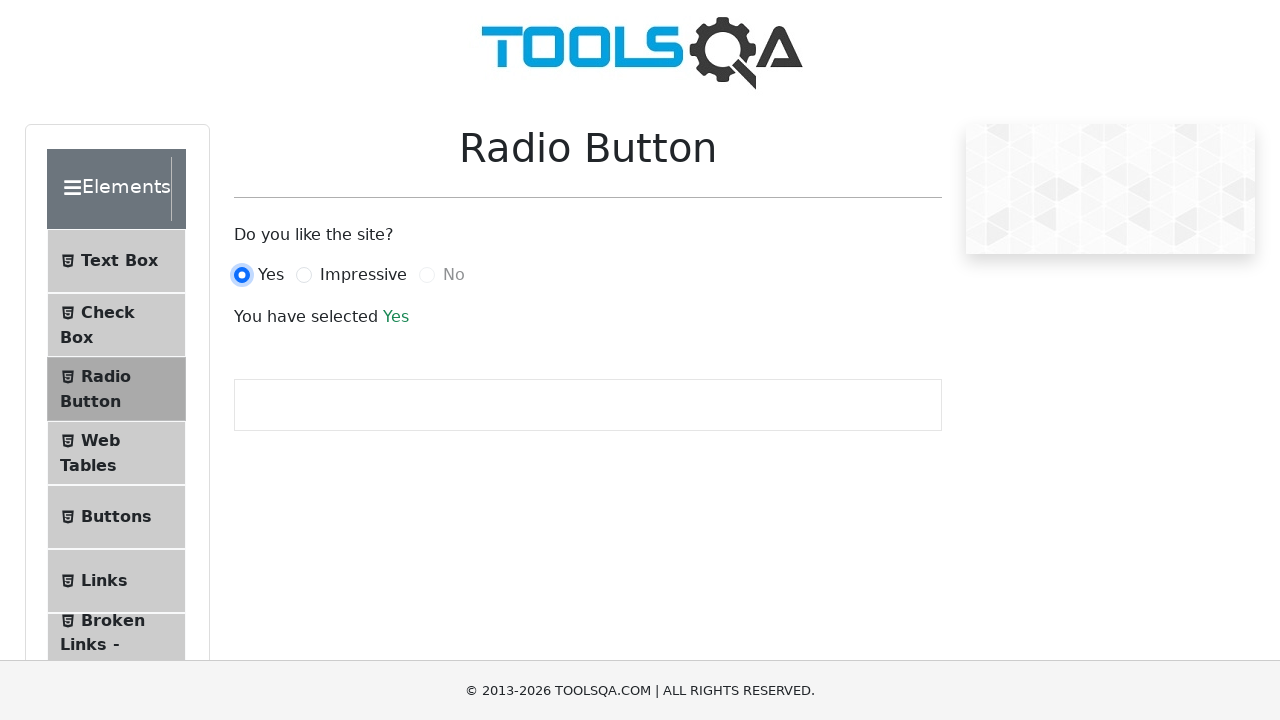

Verified result shows 'You have selected Yes'
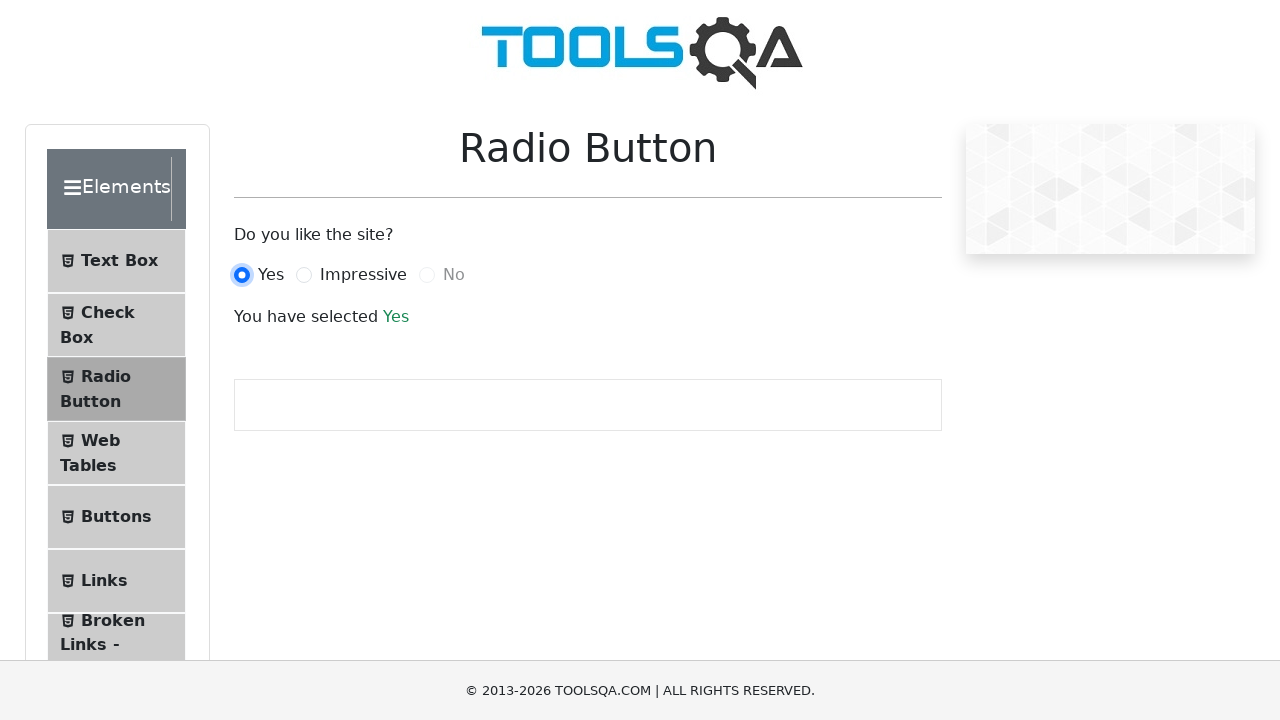

Clicked the 'Impressive' radio button at (363, 275) on label[for='impressiveRadio']
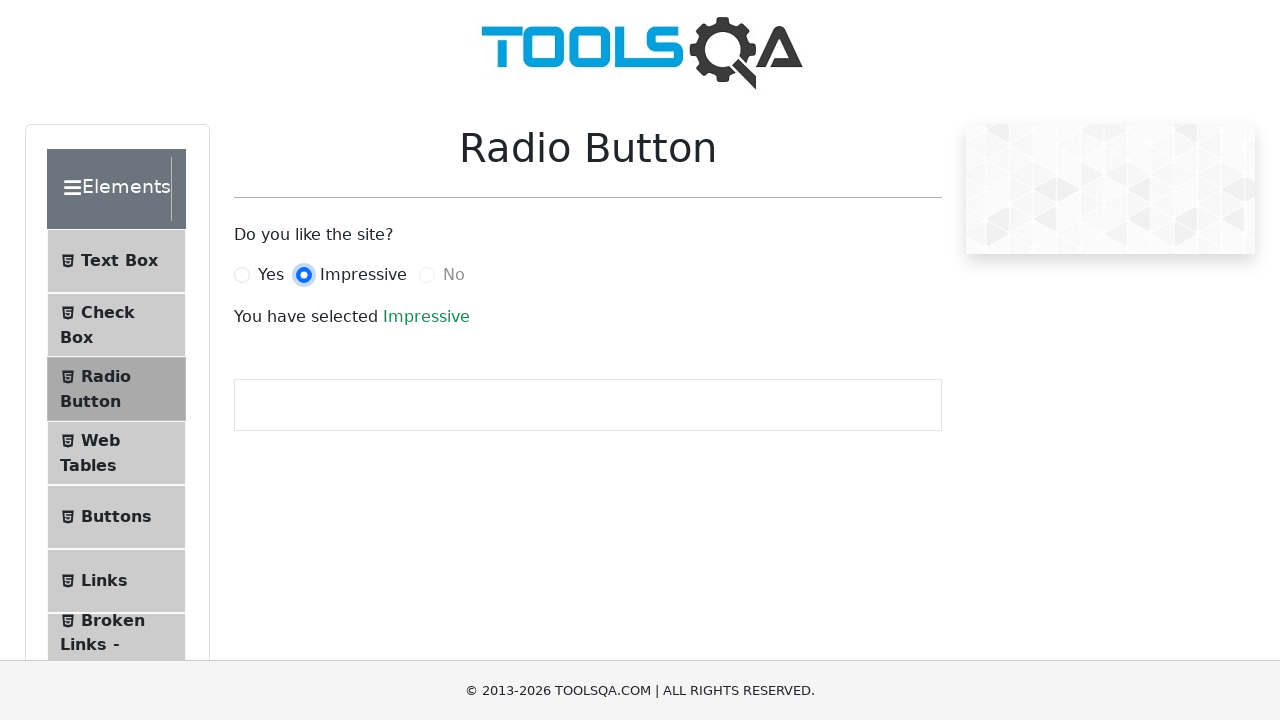

Verified result shows 'You have selected Impressive'
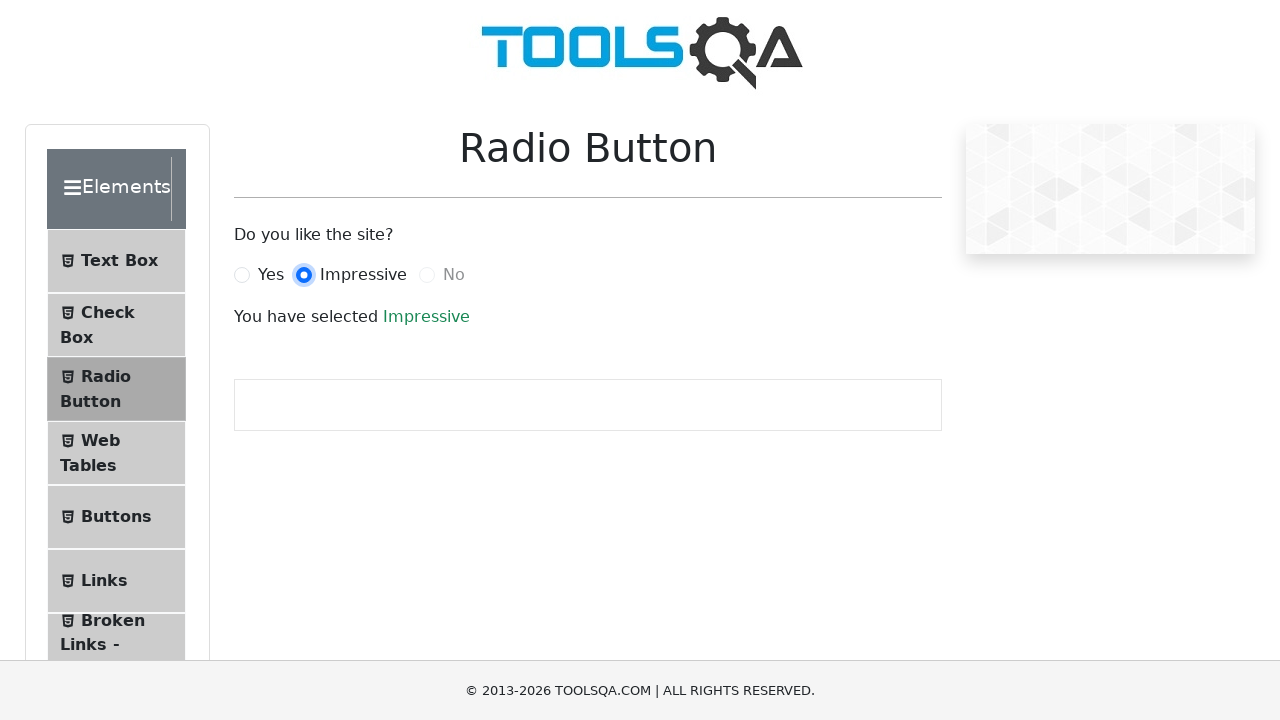

Verified the 'No' radio button is disabled
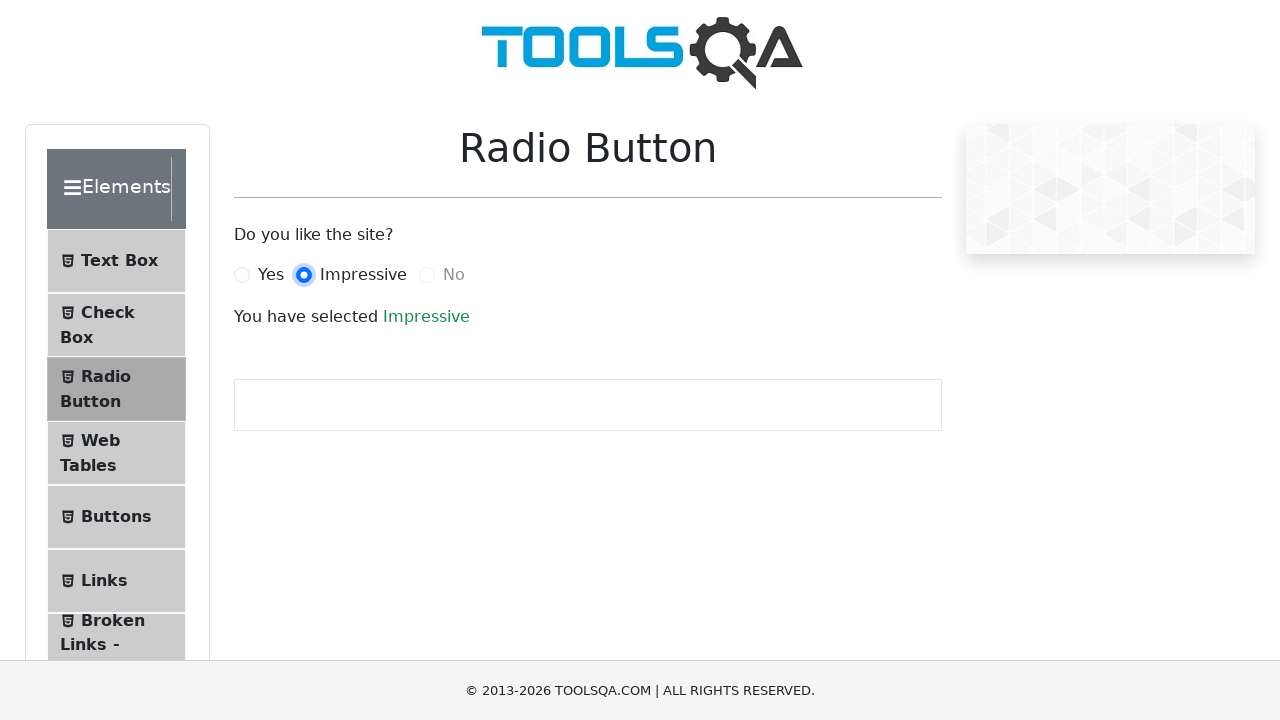

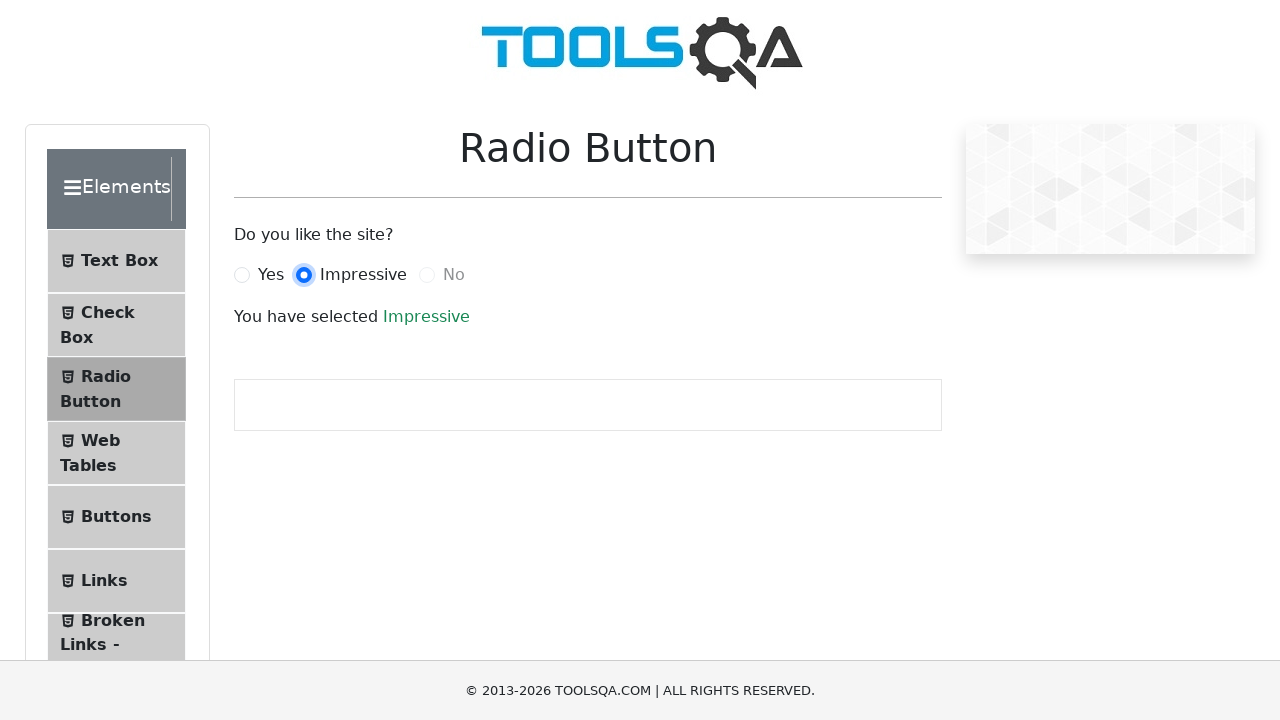